Visits the JPL Space image page and clicks the full image button to display the featured image

Starting URL: https://data-class-jpl-space.s3.amazonaws.com/JPL_Space/index.html

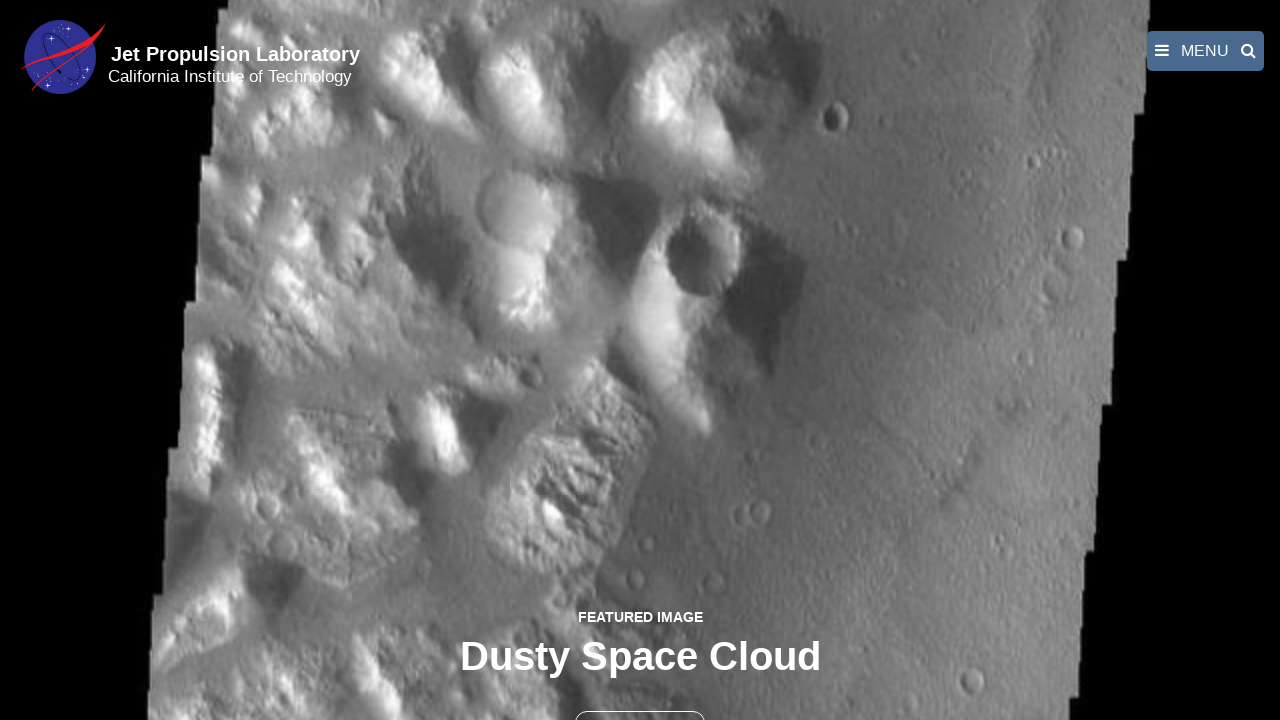

Navigated to JPL Space image page
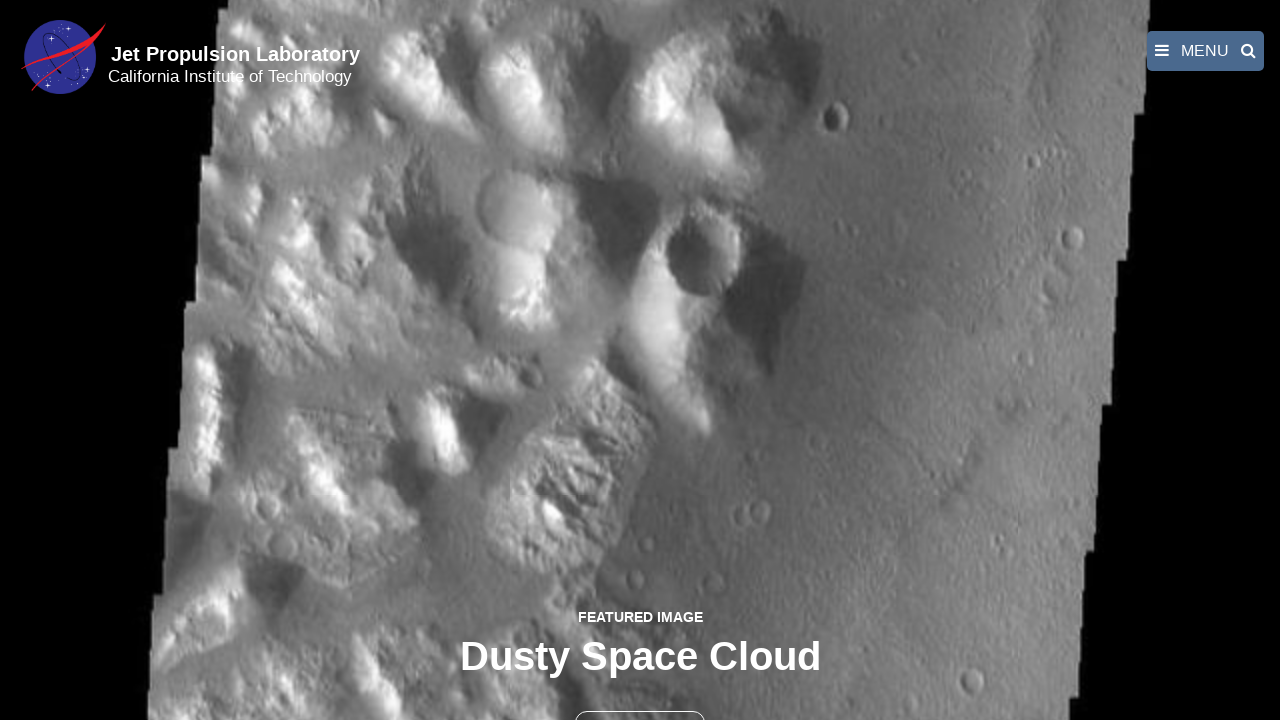

Clicked the full image button to display featured image at (640, 699) on button >> nth=1
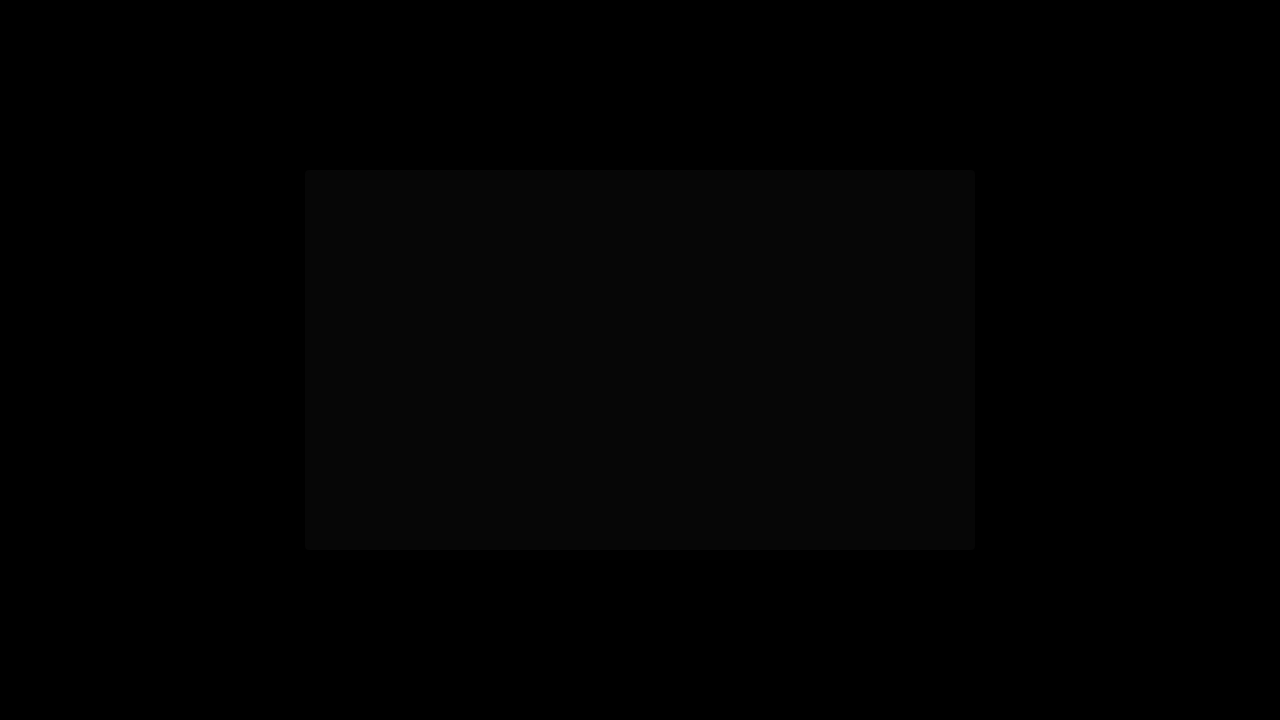

Featured image loaded and displayed
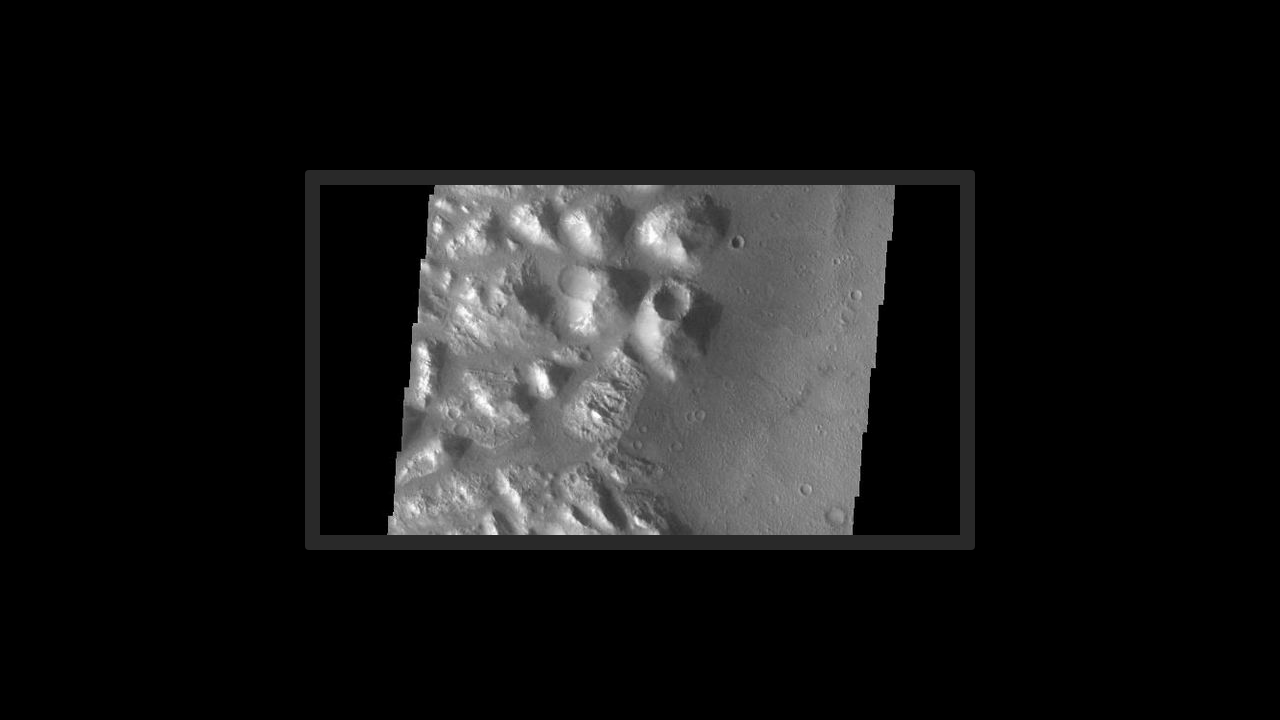

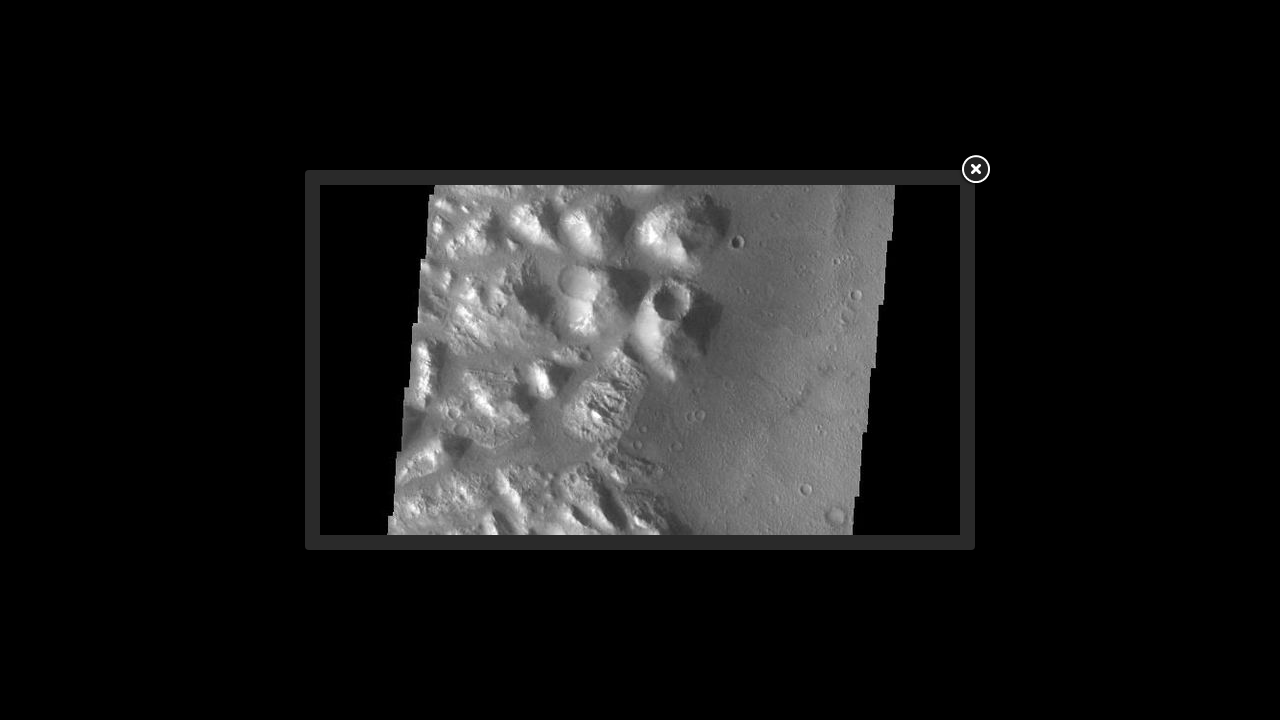